Tests opening links in new tabs by ctrl+clicking on Documentation and shift+clicking on Projects links

Starting URL: https://www.selenium.dev/downloads/

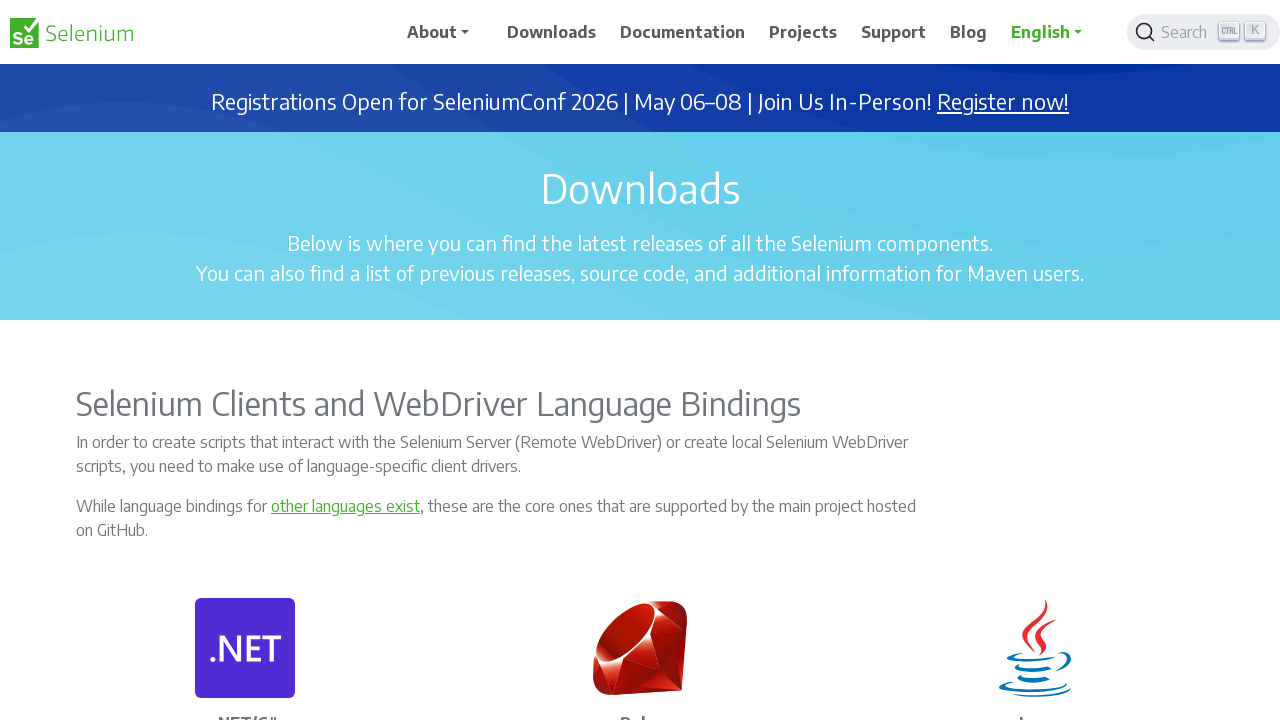

Navigated to Selenium downloads page
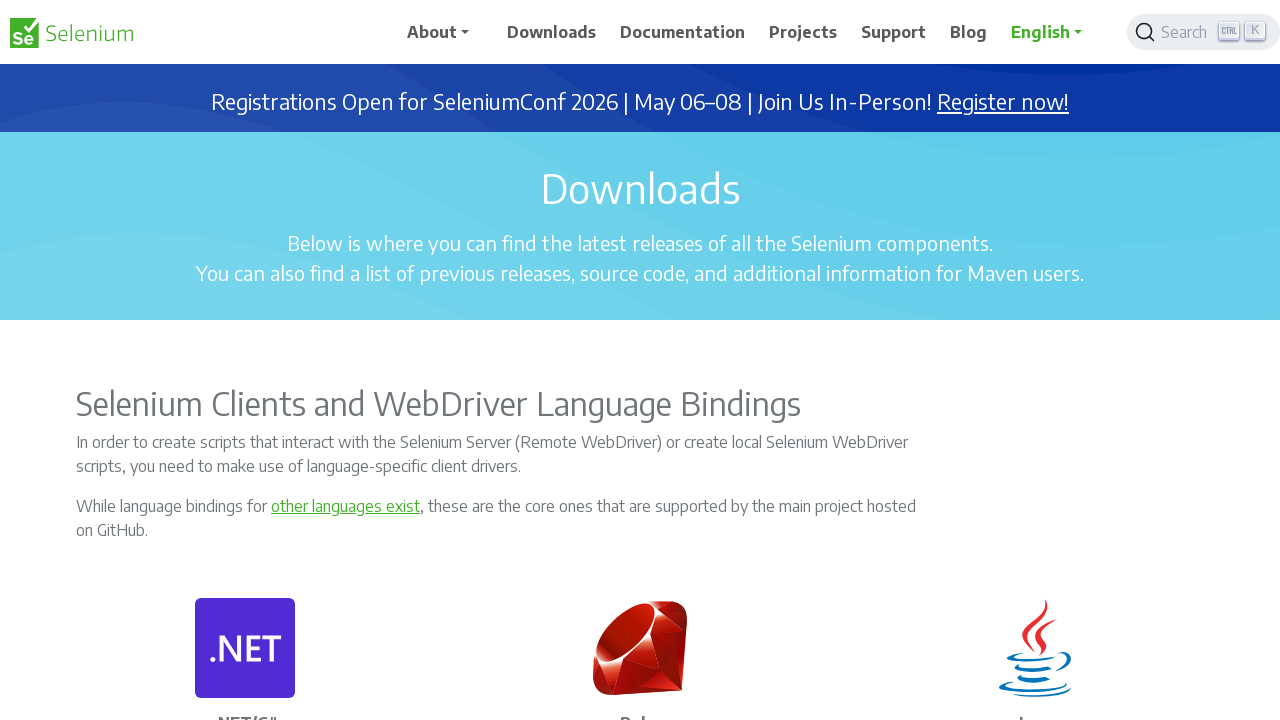

Ctrl+clicked on Documentation link to open in new tab at (683, 32) on //*[text()='Documentation']
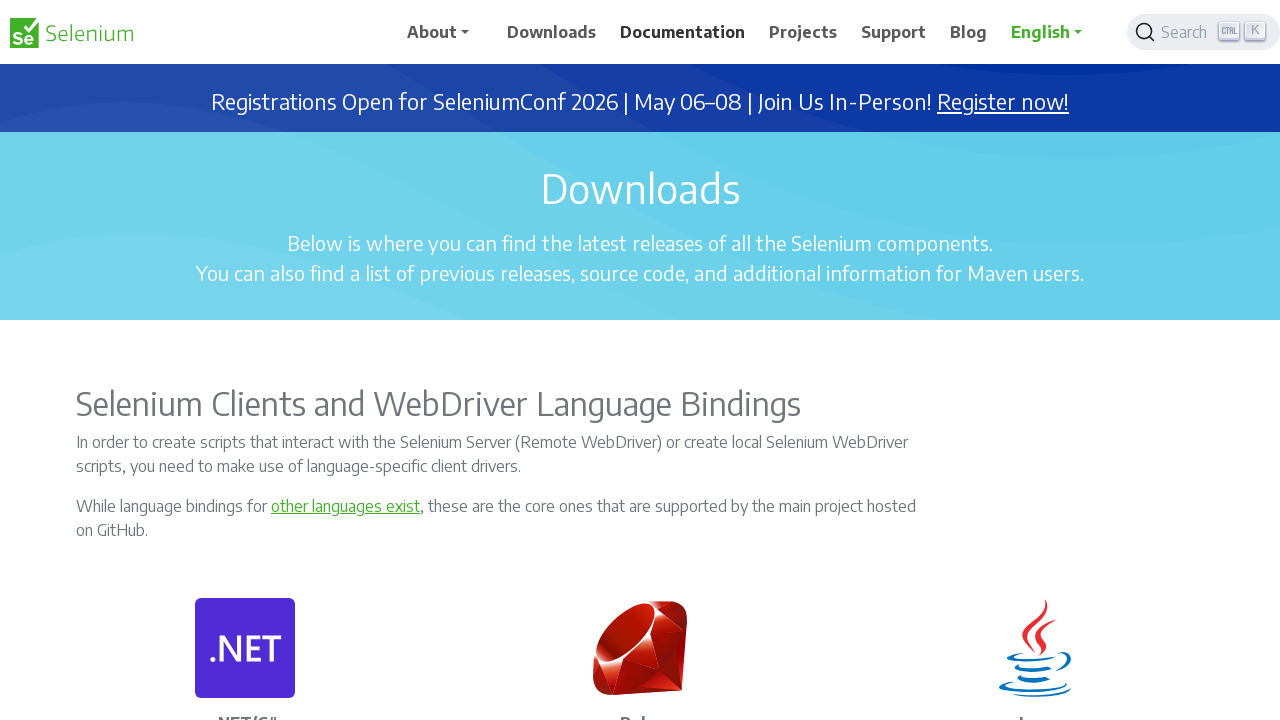

Shift+clicked on Projects link to open in new window at (803, 32) on //*[text()='Projects']
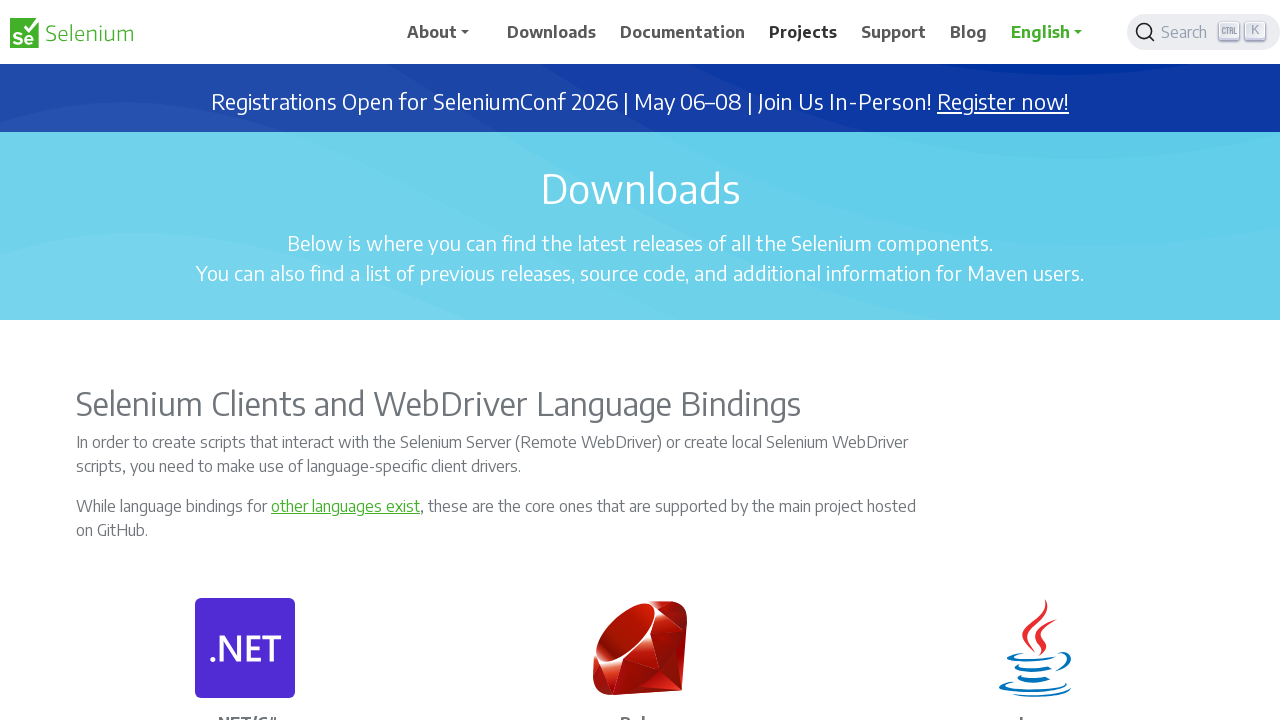

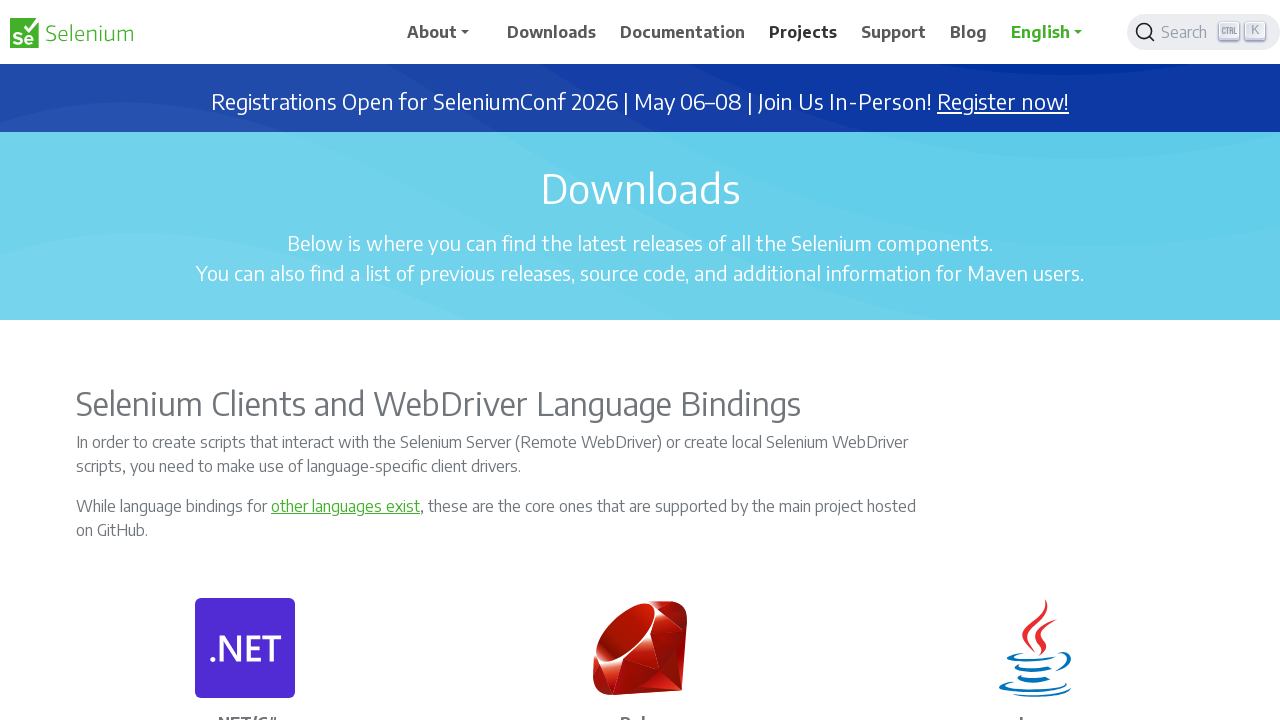